Tests TodoMVC application by adding a new todo item and marking it as complete using the checkbox

Starting URL: https://demo.playwright.dev/todomvc/#/

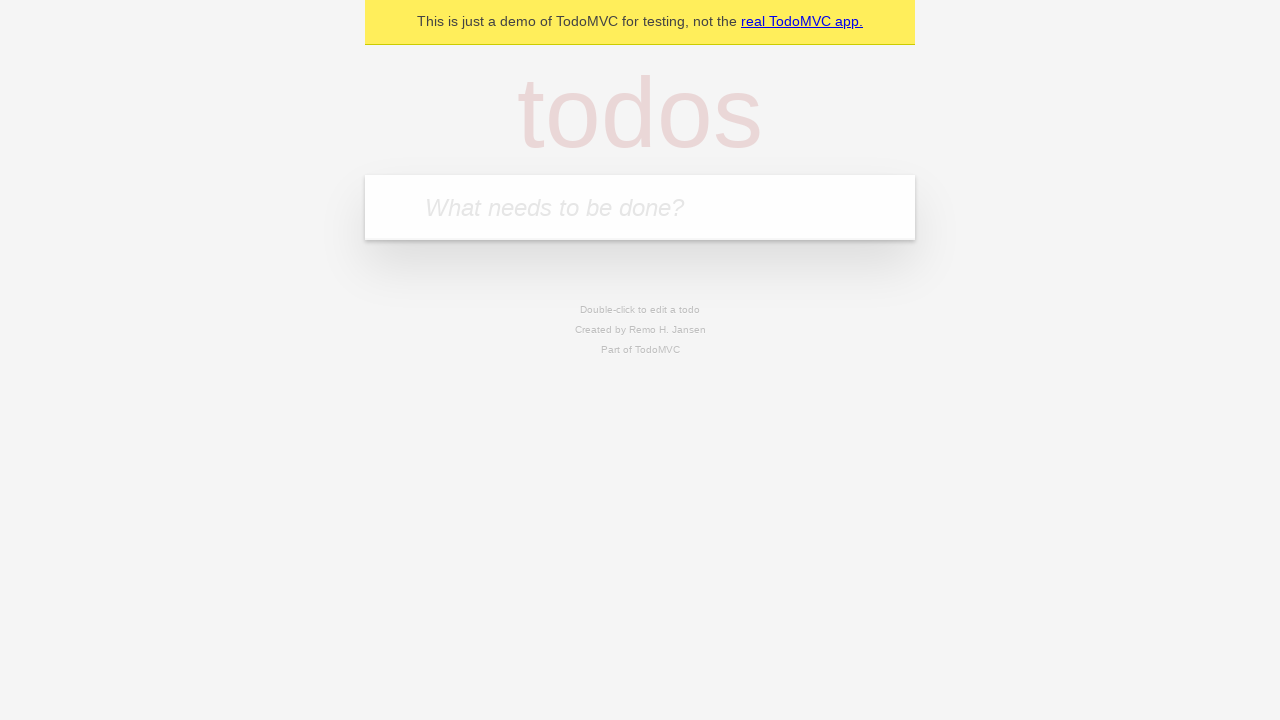

Clicked on the todo input field at (640, 207) on internal:attr=[placeholder="What needs to be done?"i]
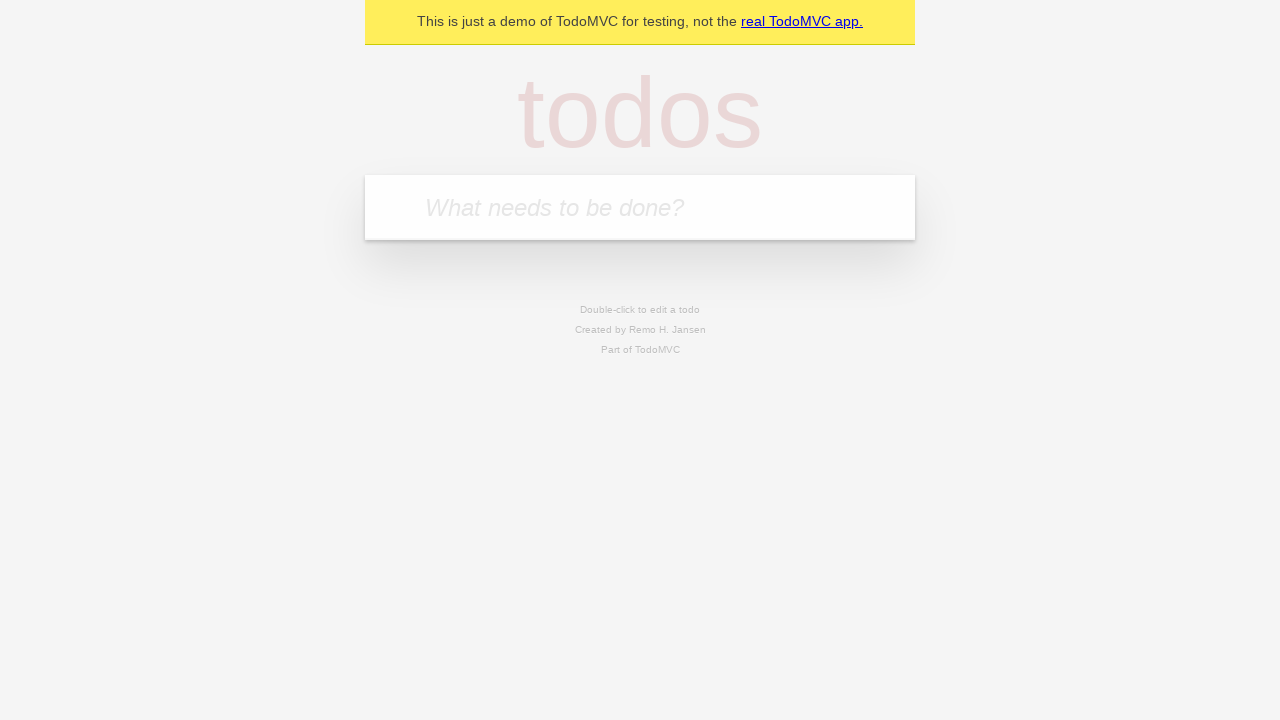

Filled in new todo item 'Create first playwright scenario' on internal:attr=[placeholder="What needs to be done?"i]
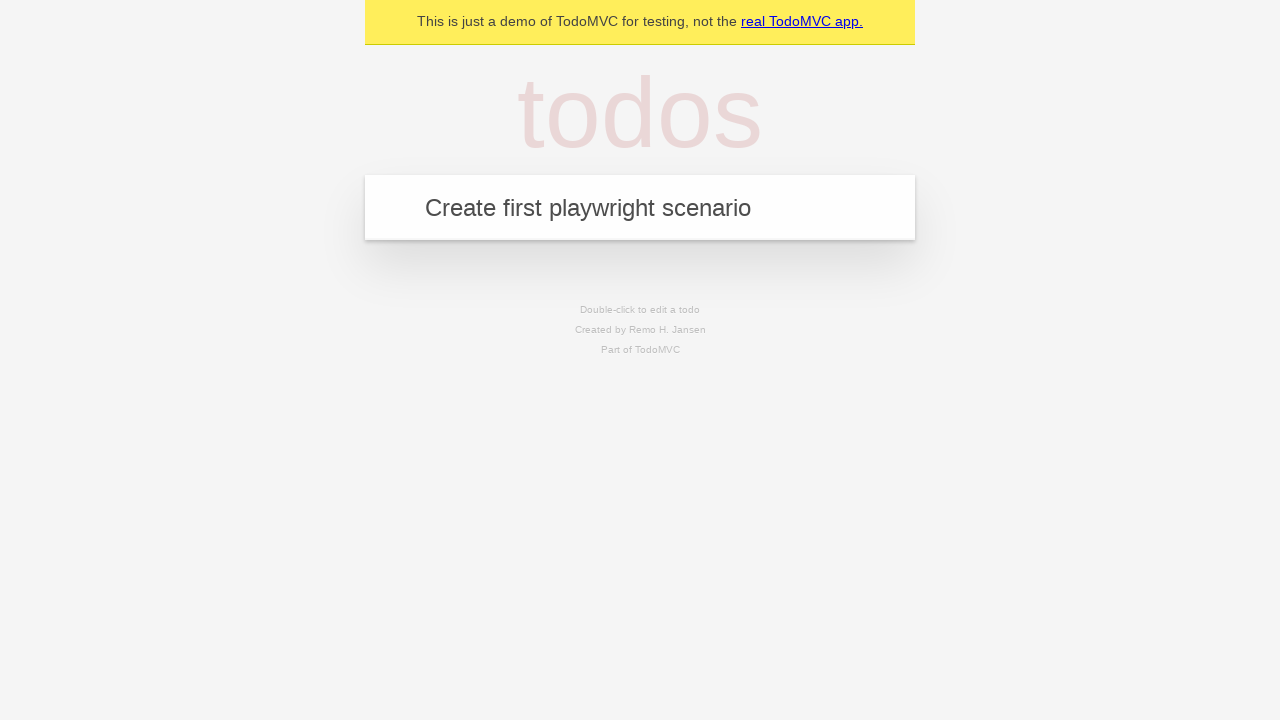

Pressed Enter to add the todo item on internal:attr=[placeholder="What needs to be done?"i]
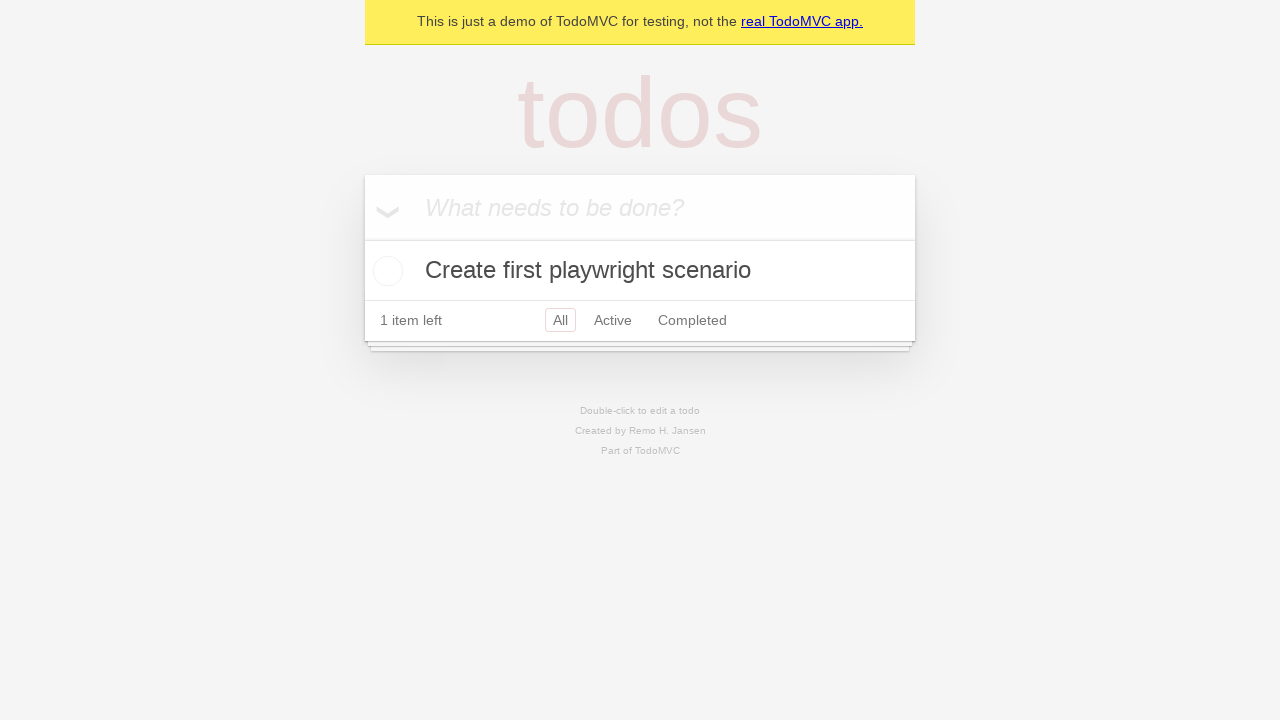

Checked the checkbox to mark todo as complete at (385, 271) on internal:role=checkbox[name="Toggle Todo"i]
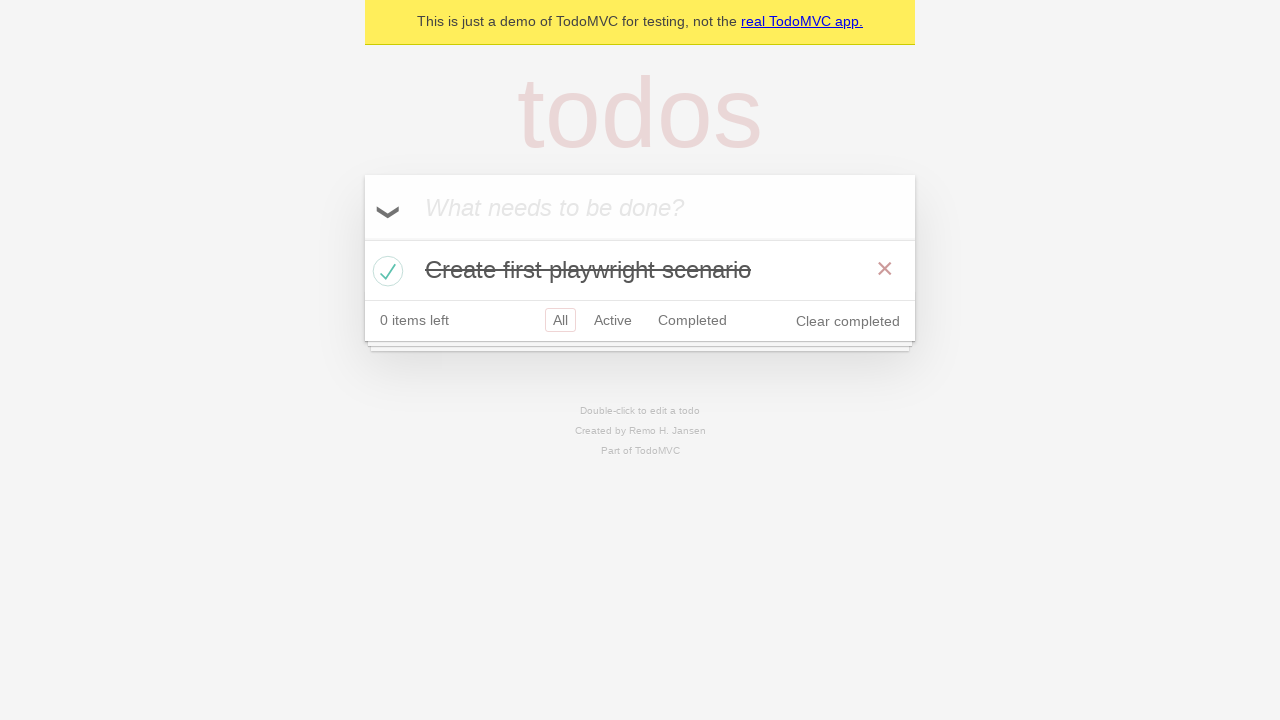

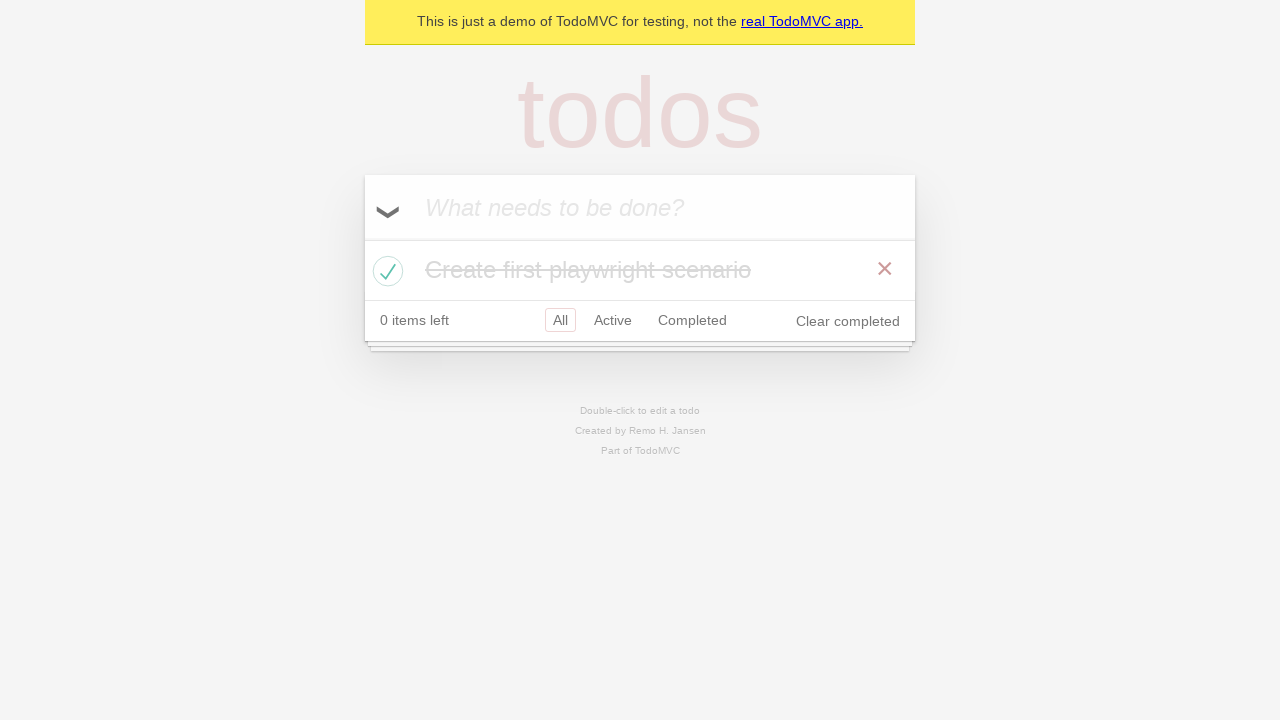